Tests dropdown menu navigation by hovering over the Desktops menu and clicking the Mac submenu option

Starting URL: https://naveenautomationlabs.com/opencart/

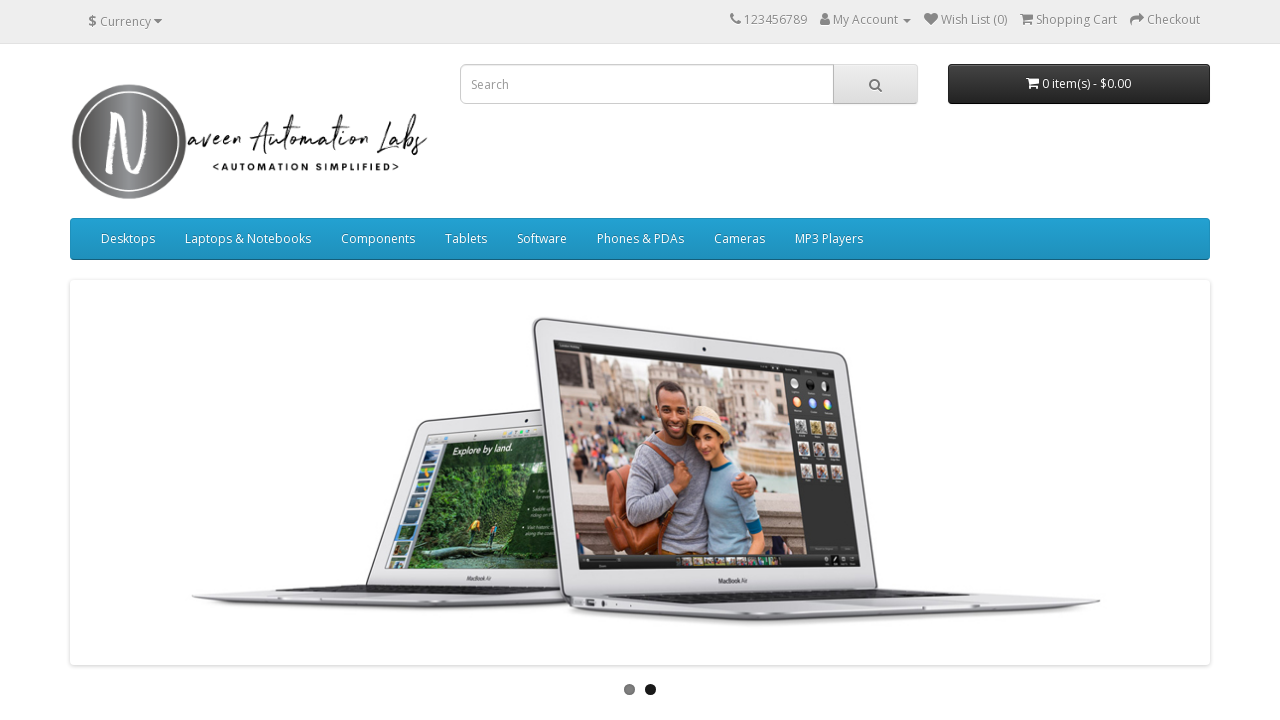

Hovered over Desktops menu to reveal dropdown options at (128, 239) on xpath=//a[text()='Desktops']
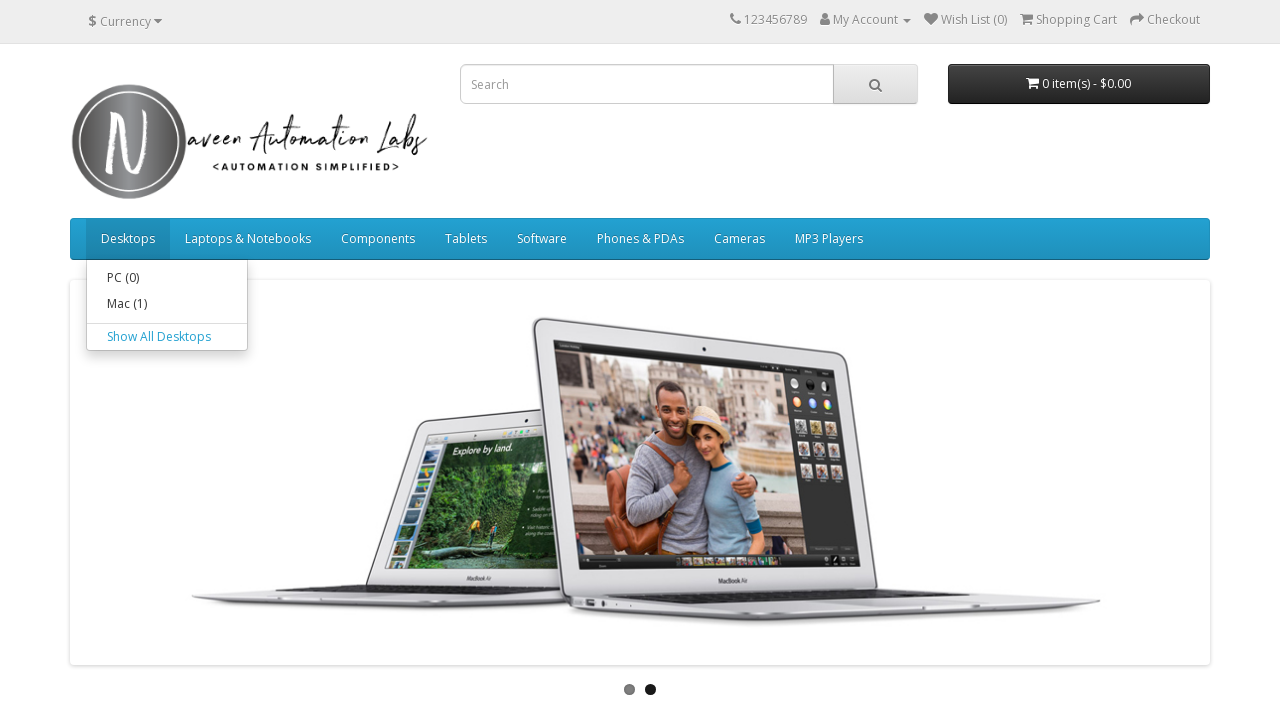

Clicked on Mac (1) submenu option at (167, 304) on xpath=//a[text()='Mac (1)']
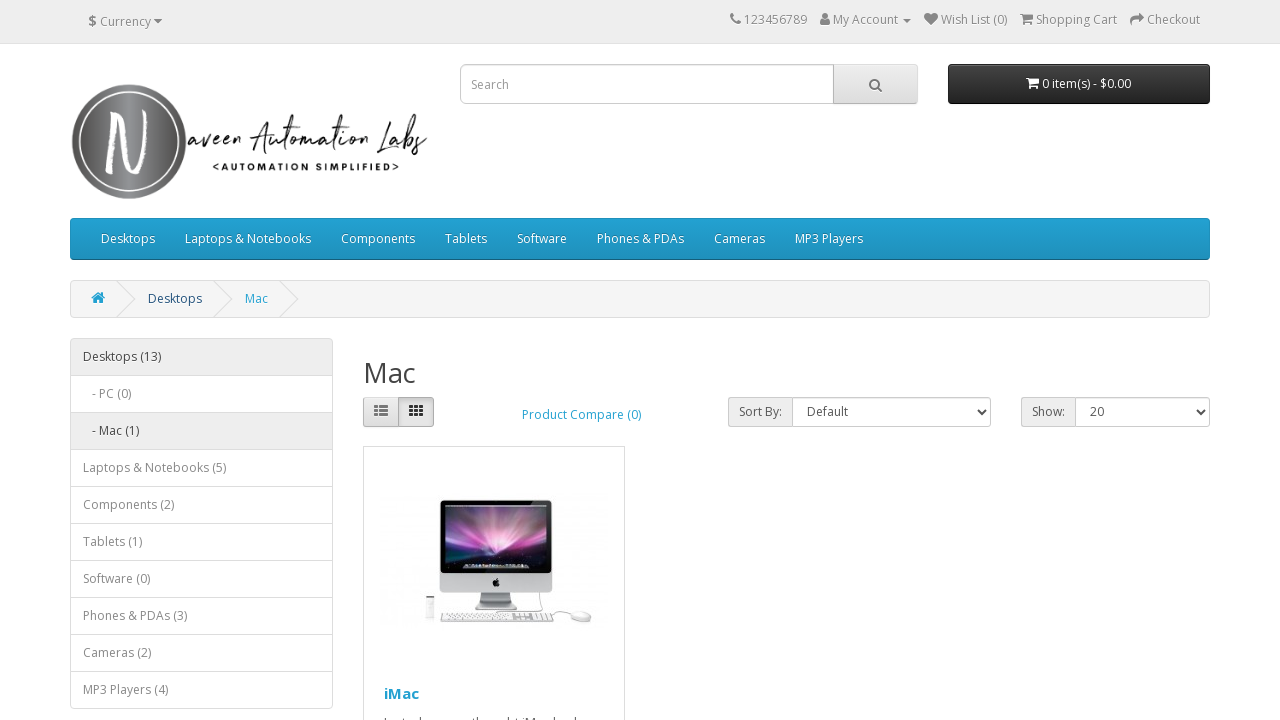

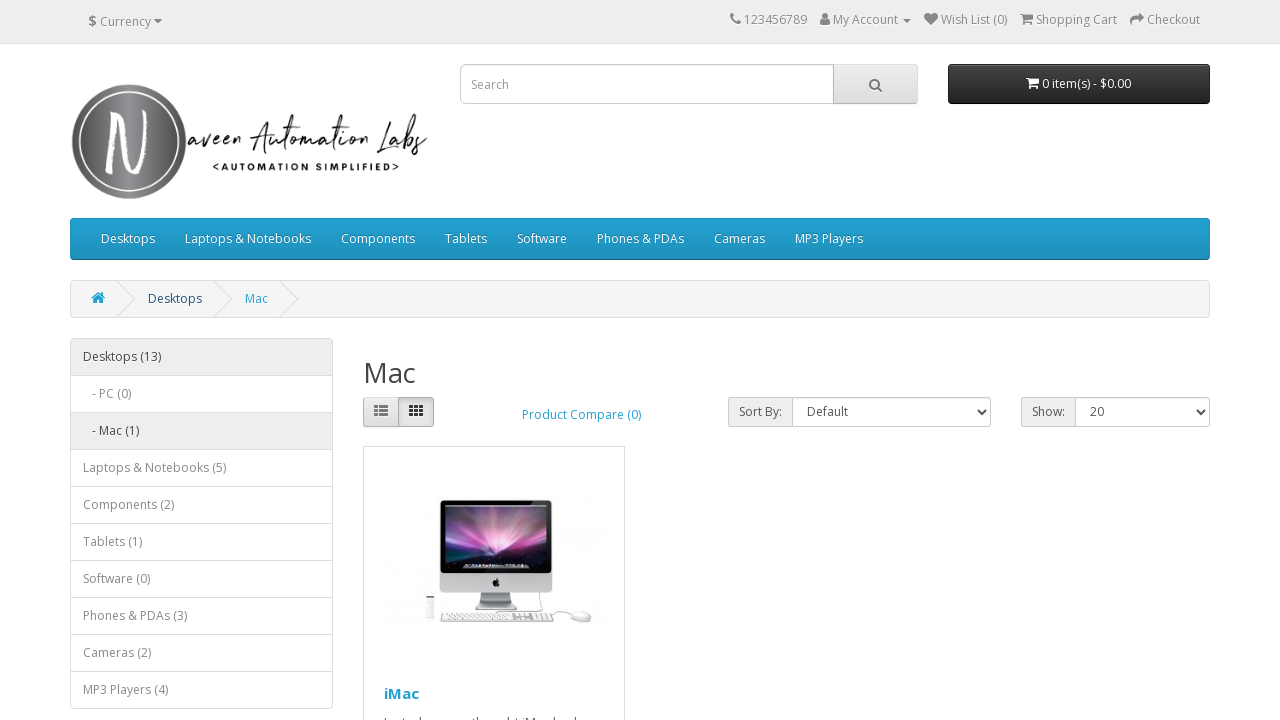